Tests dynamic web table pagination by navigating through all pages and selecting checkboxes on each page

Starting URL: https://testautomationpractice.blogspot.com/

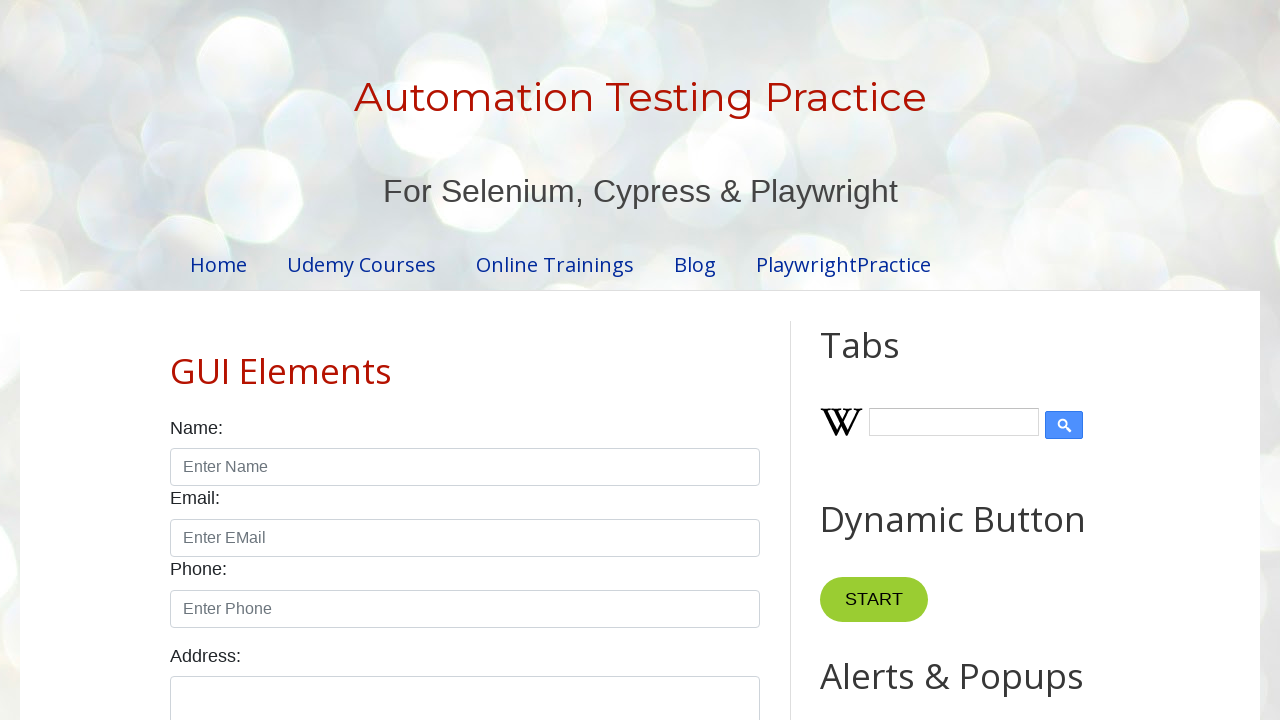

Scrolled to 'Pagination Web Table' section
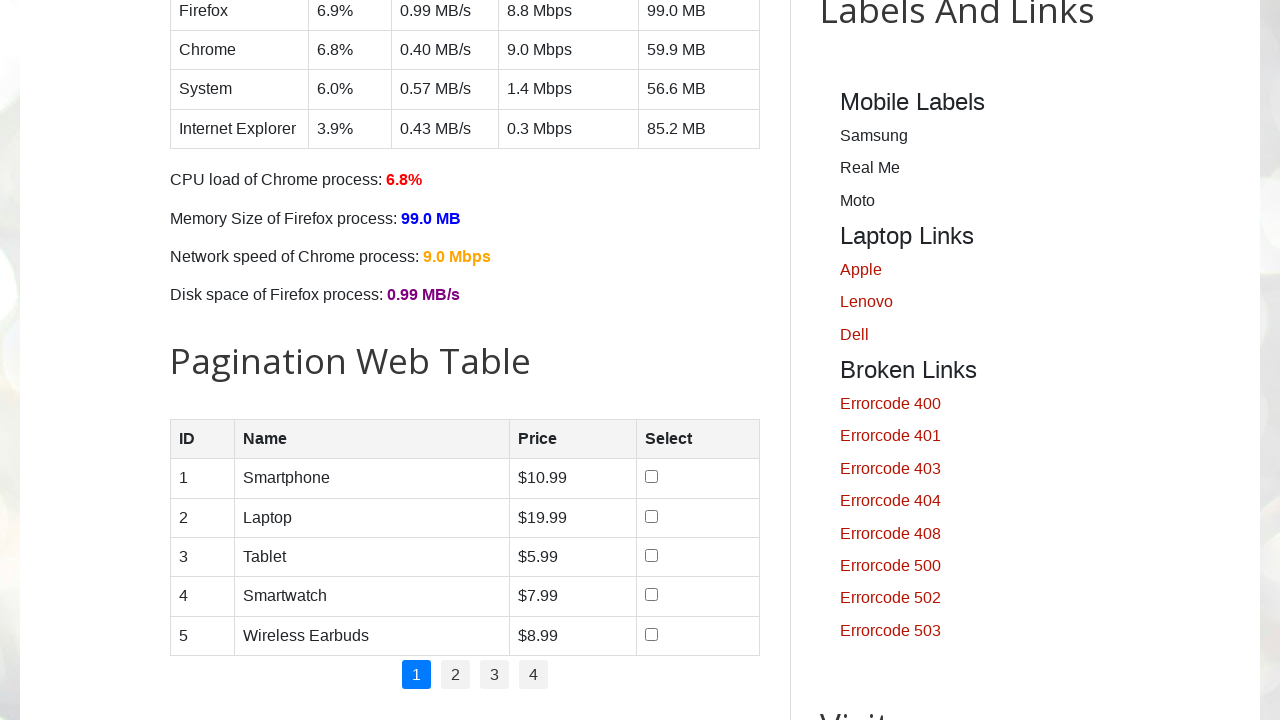

Retrieved pagination elements to count total pages
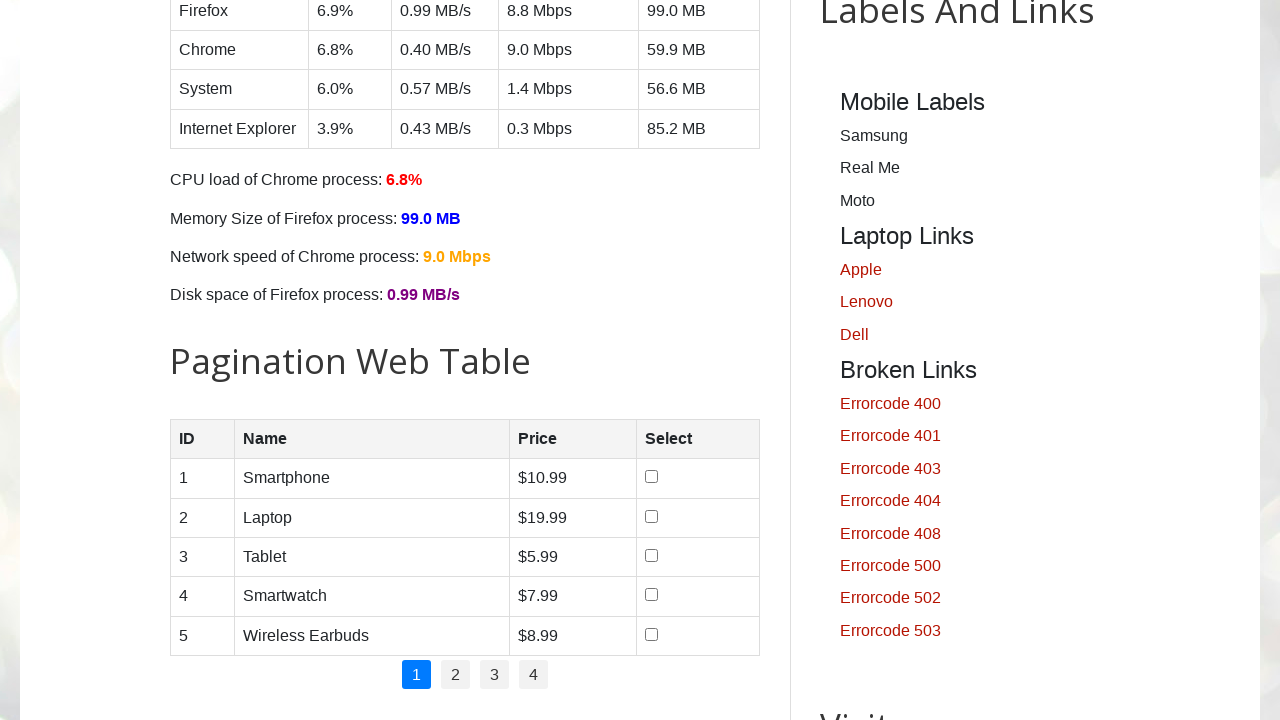

Total pages found: 4
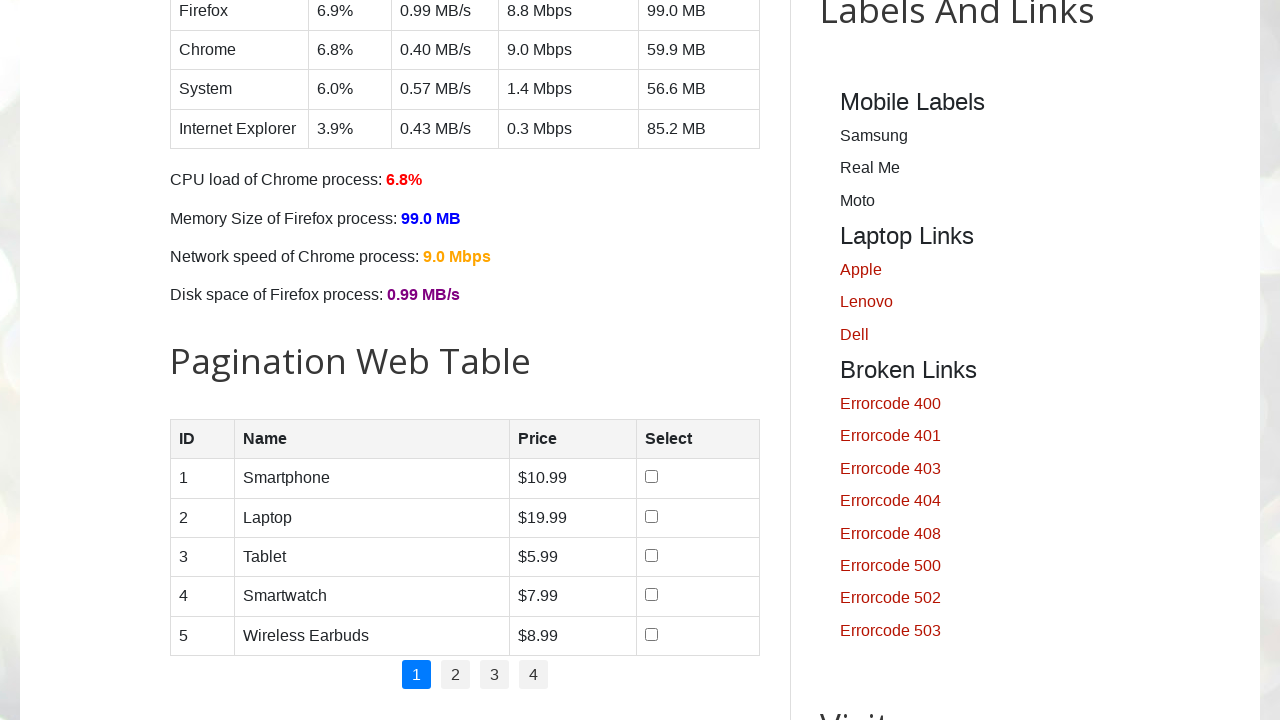

Clicked pagination link for page 1 at (416, 675) on //ul[@class='pagination']/li[1]/a
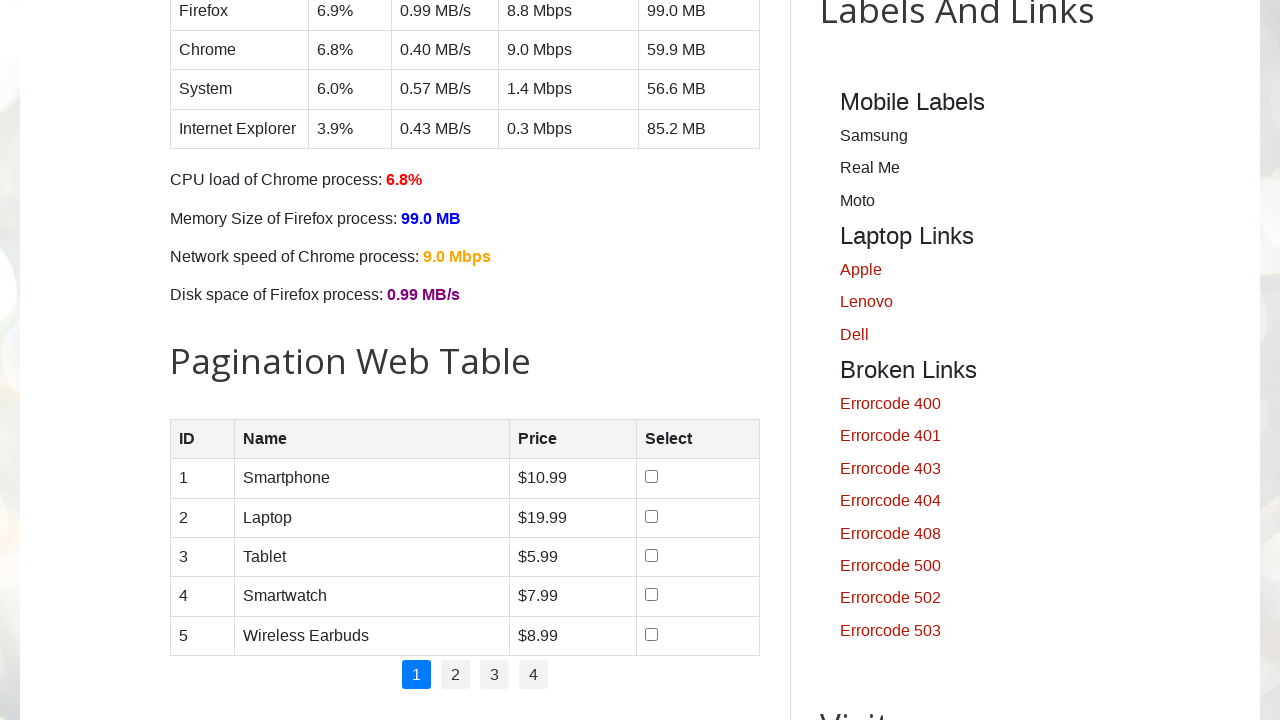

Waited for table content on page 1 to load
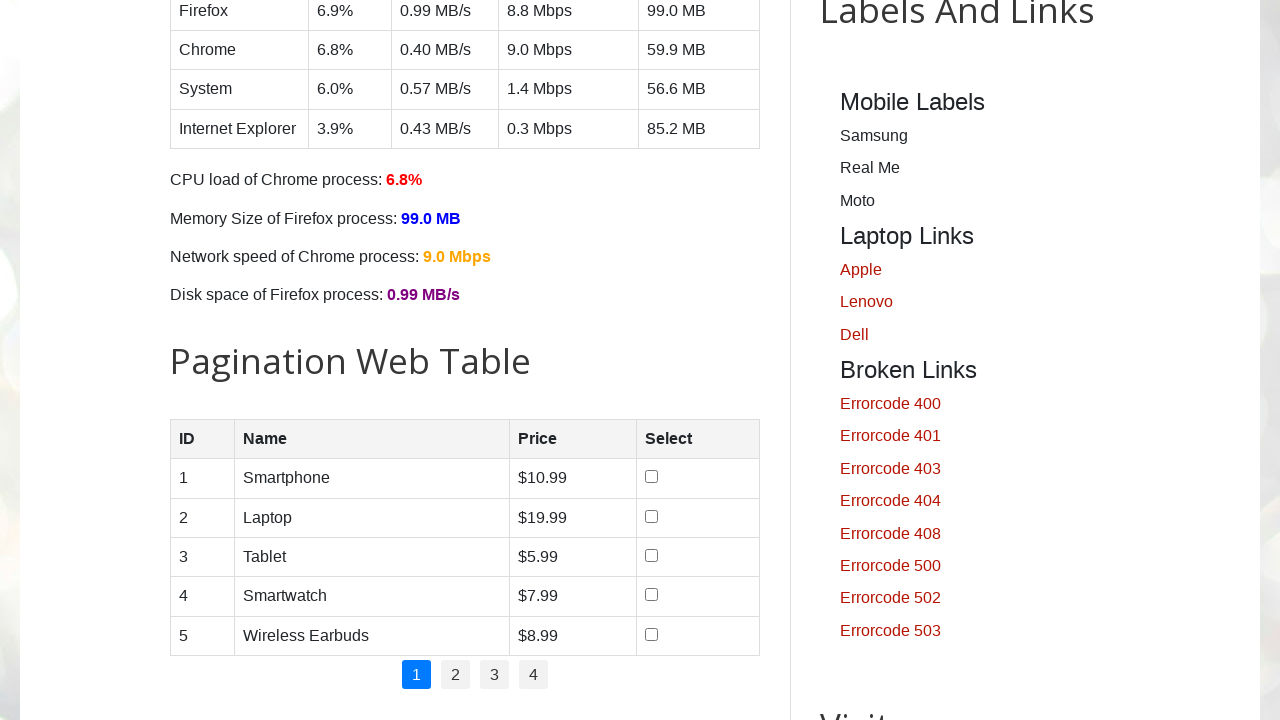

Retrieved all checkboxes on page 1
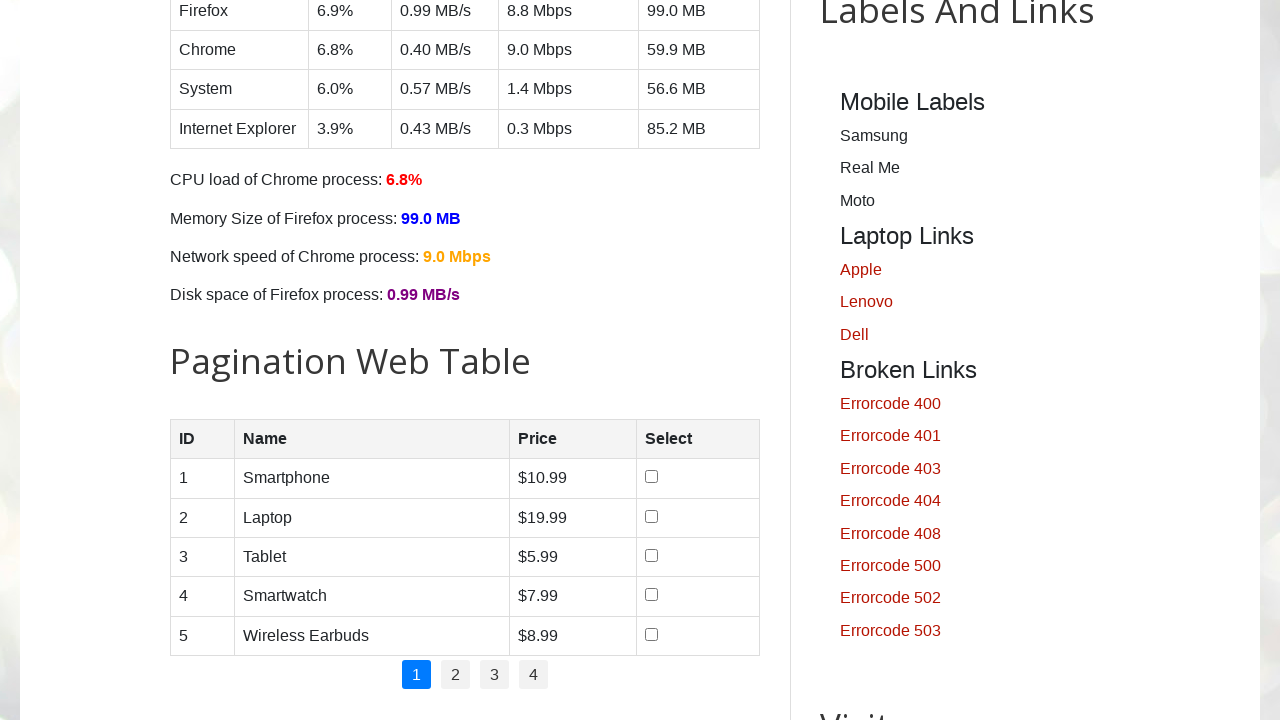

Selected unchecked checkbox on page 1 at (651, 477) on xpath=//table[@id='productTable']//input[@type='checkbox'] >> nth=0
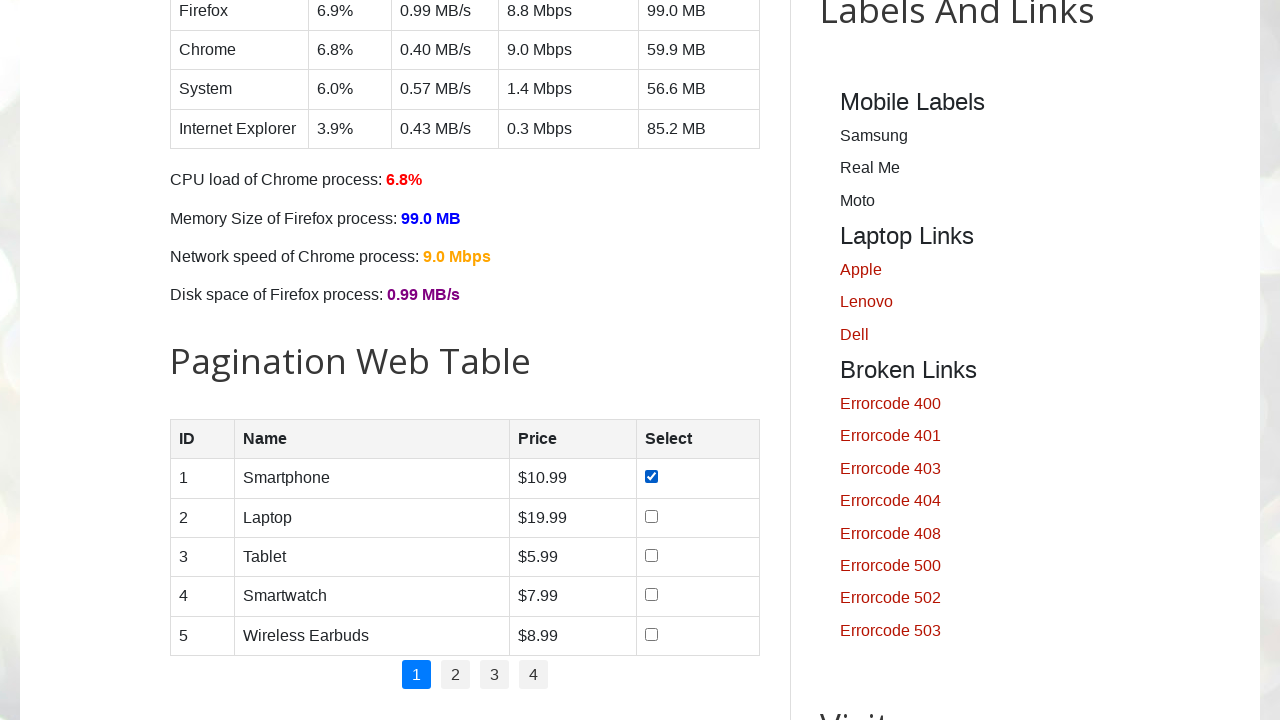

Selected unchecked checkbox on page 1 at (651, 516) on xpath=//table[@id='productTable']//input[@type='checkbox'] >> nth=1
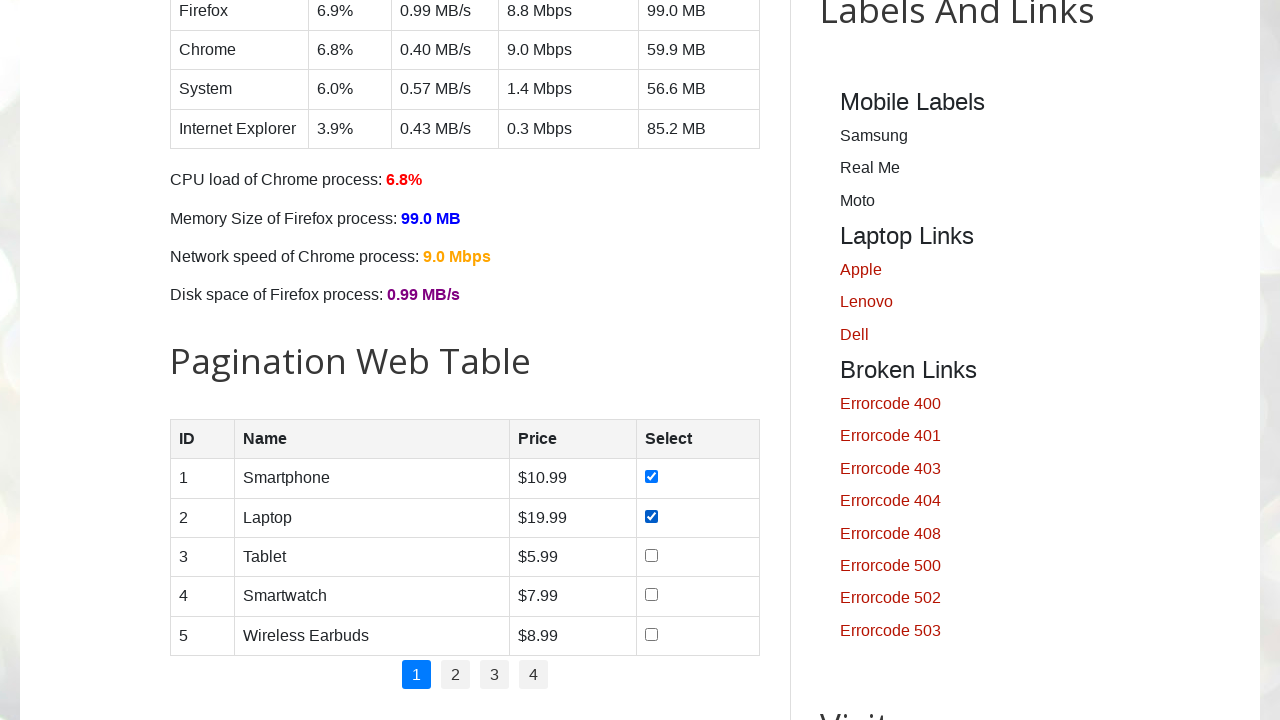

Selected unchecked checkbox on page 1 at (651, 555) on xpath=//table[@id='productTable']//input[@type='checkbox'] >> nth=2
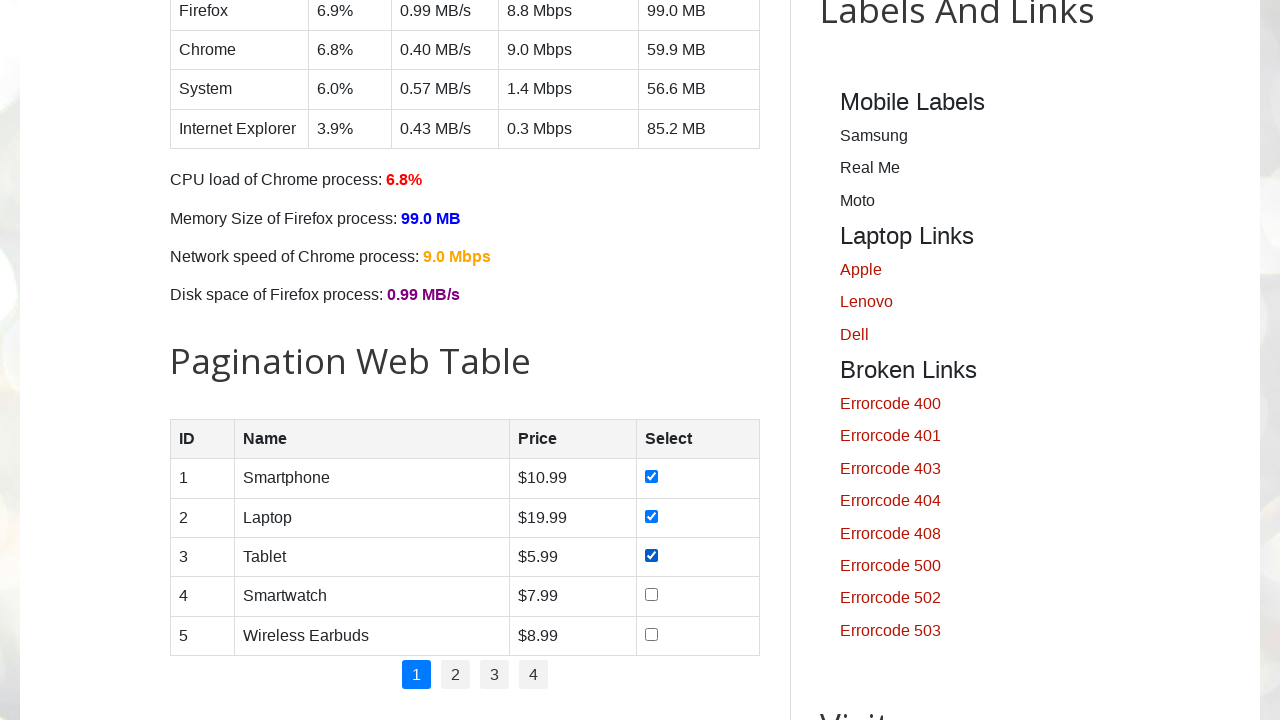

Selected unchecked checkbox on page 1 at (651, 595) on xpath=//table[@id='productTable']//input[@type='checkbox'] >> nth=3
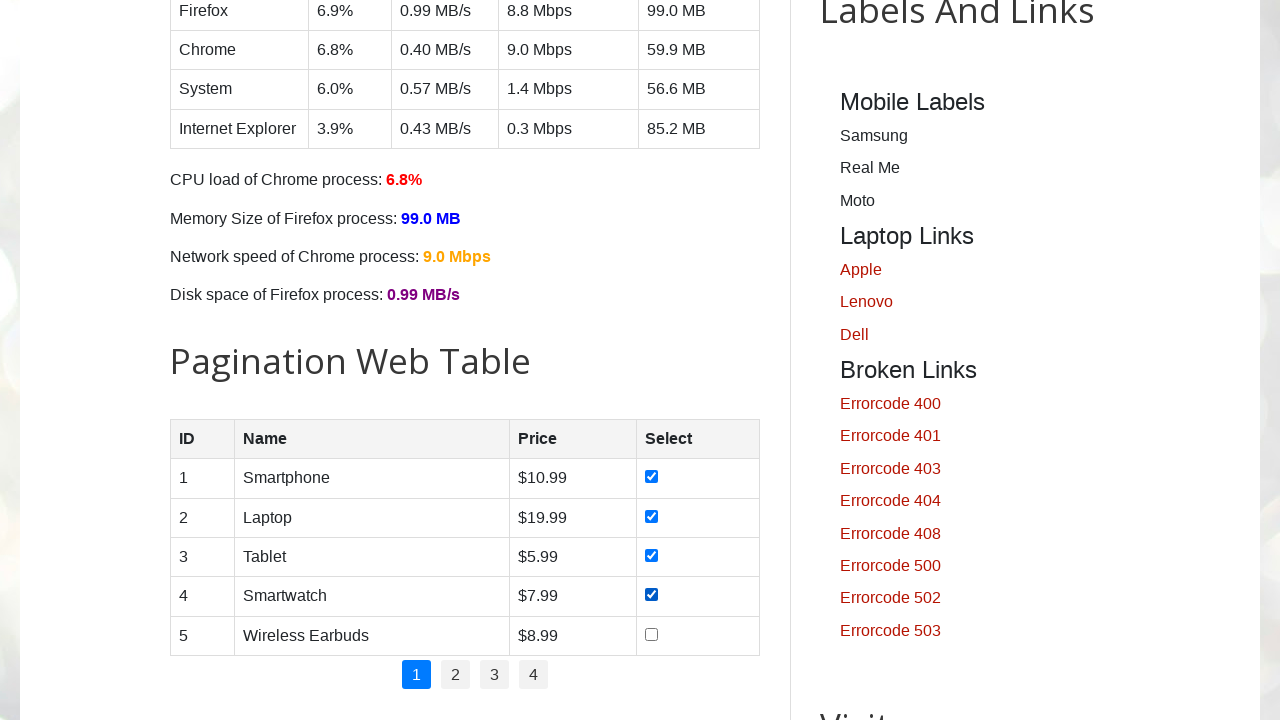

Selected unchecked checkbox on page 1 at (651, 634) on xpath=//table[@id='productTable']//input[@type='checkbox'] >> nth=4
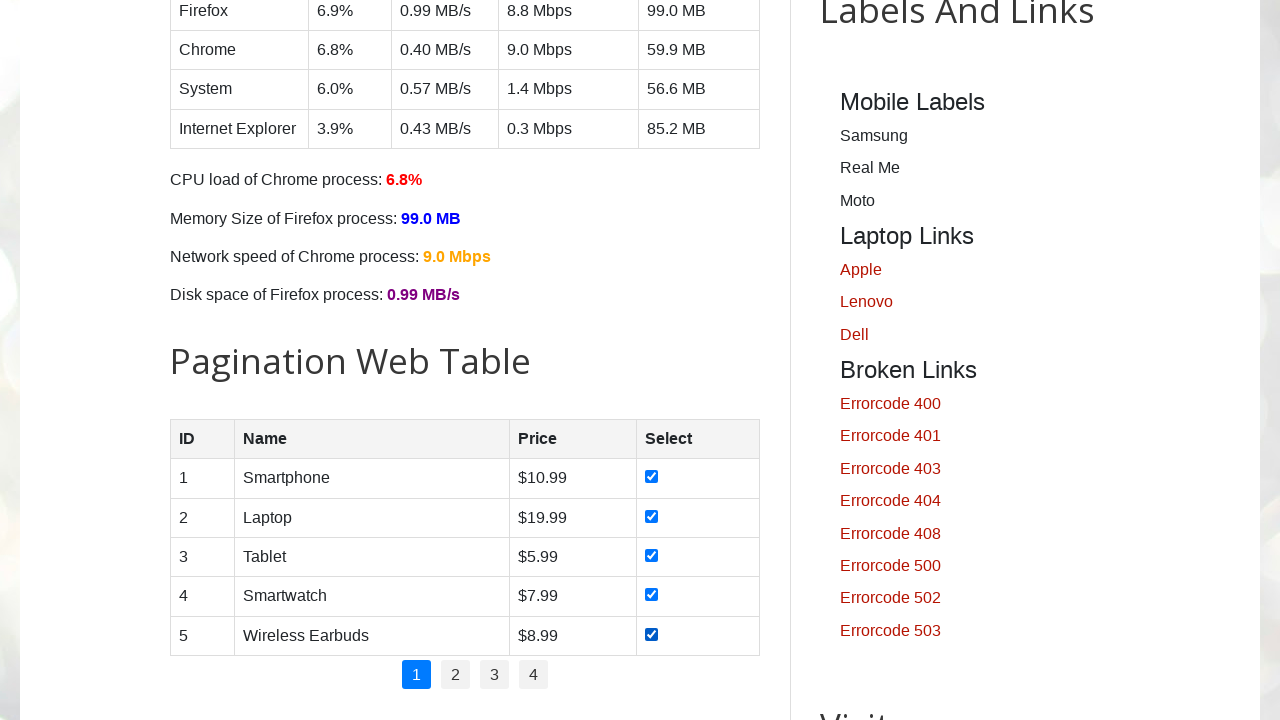

Clicked pagination link for page 2 at (456, 675) on //ul[@class='pagination']/li[2]/a
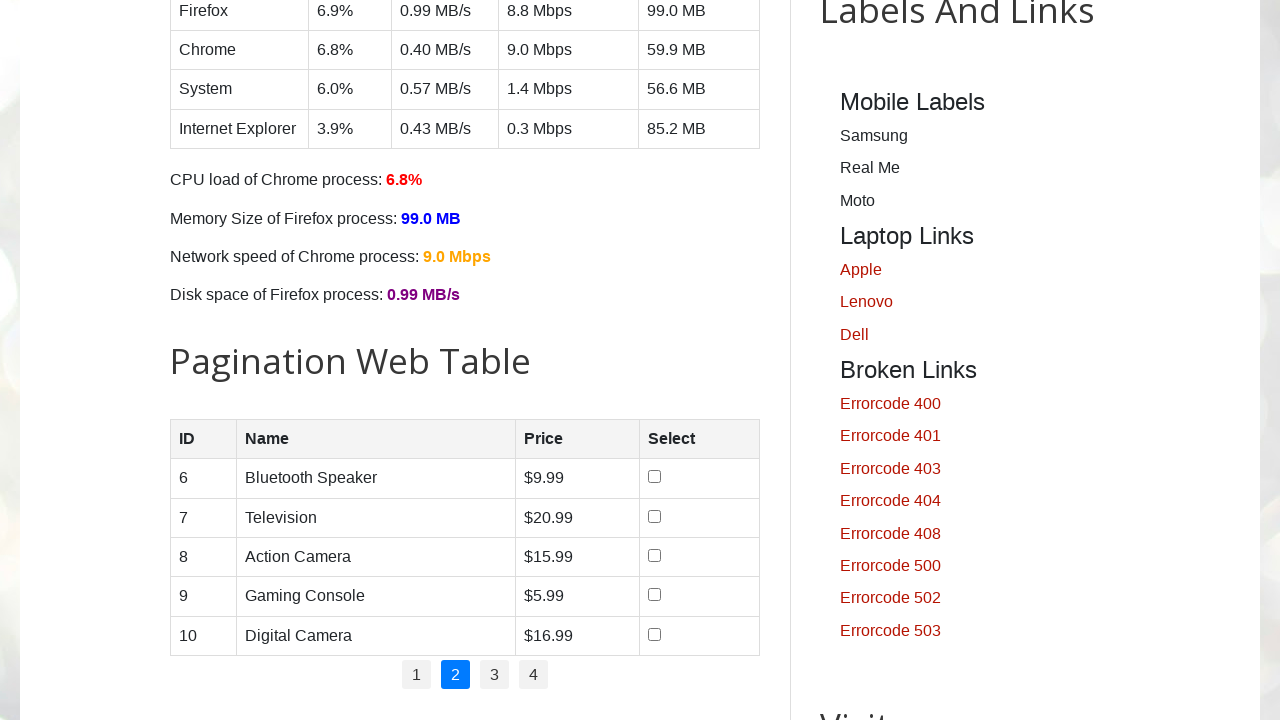

Waited for table content on page 2 to load
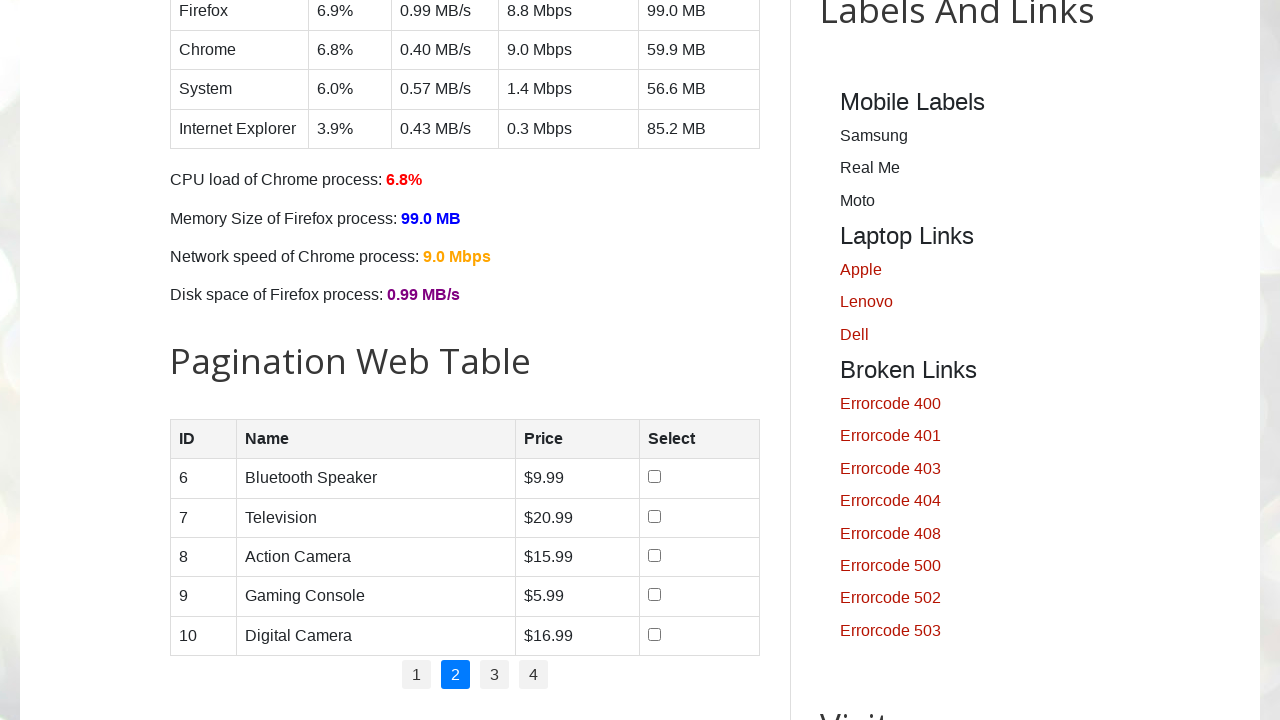

Retrieved all checkboxes on page 2
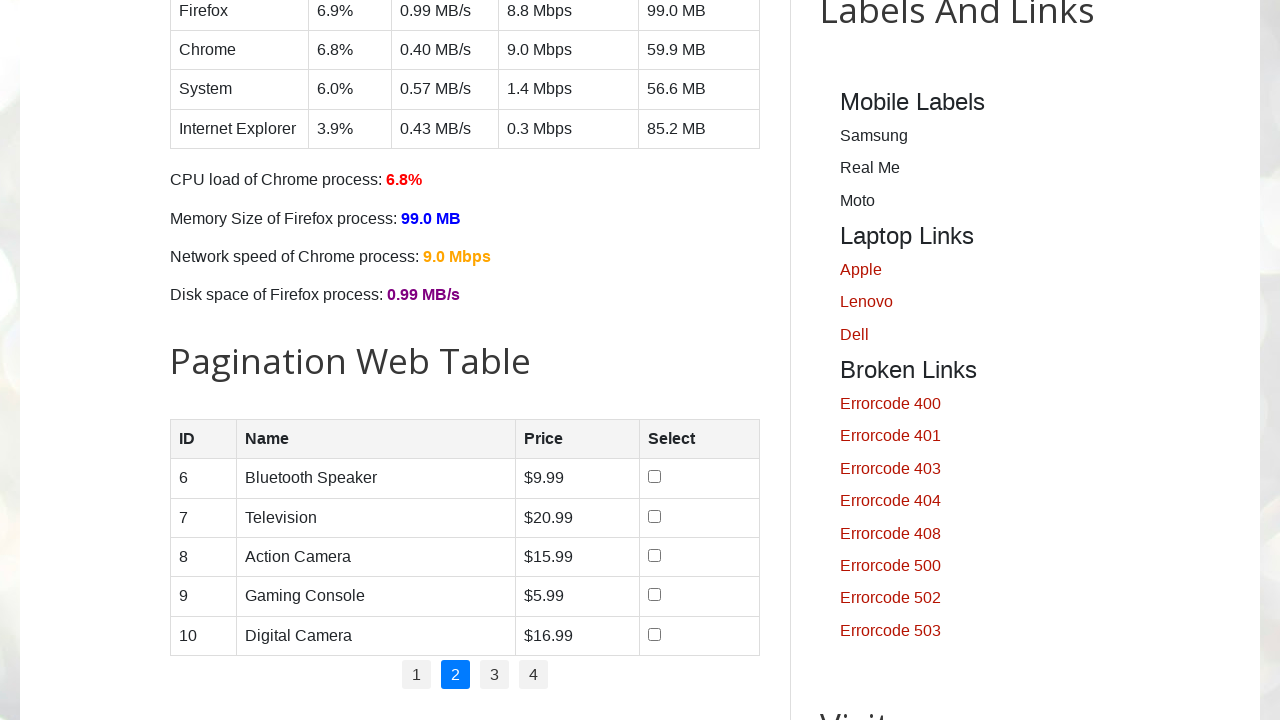

Selected unchecked checkbox on page 2 at (654, 477) on xpath=//table[@id='productTable']//input[@type='checkbox'] >> nth=0
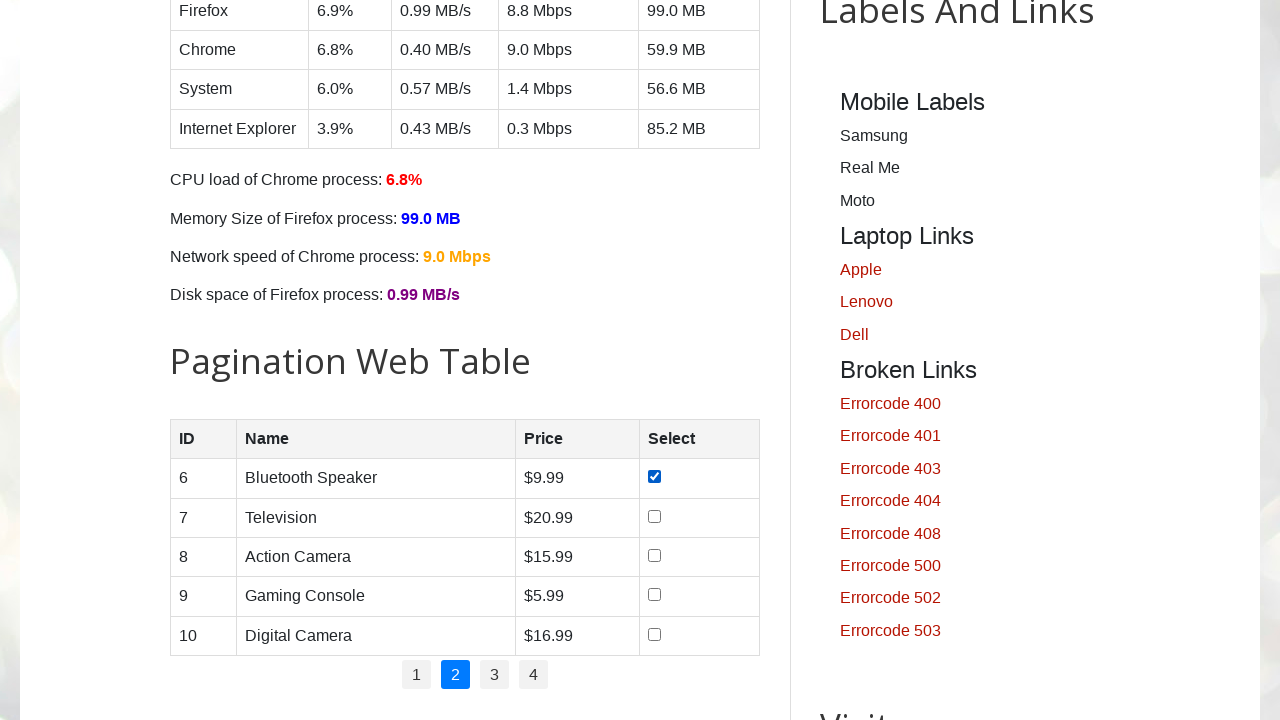

Selected unchecked checkbox on page 2 at (654, 516) on xpath=//table[@id='productTable']//input[@type='checkbox'] >> nth=1
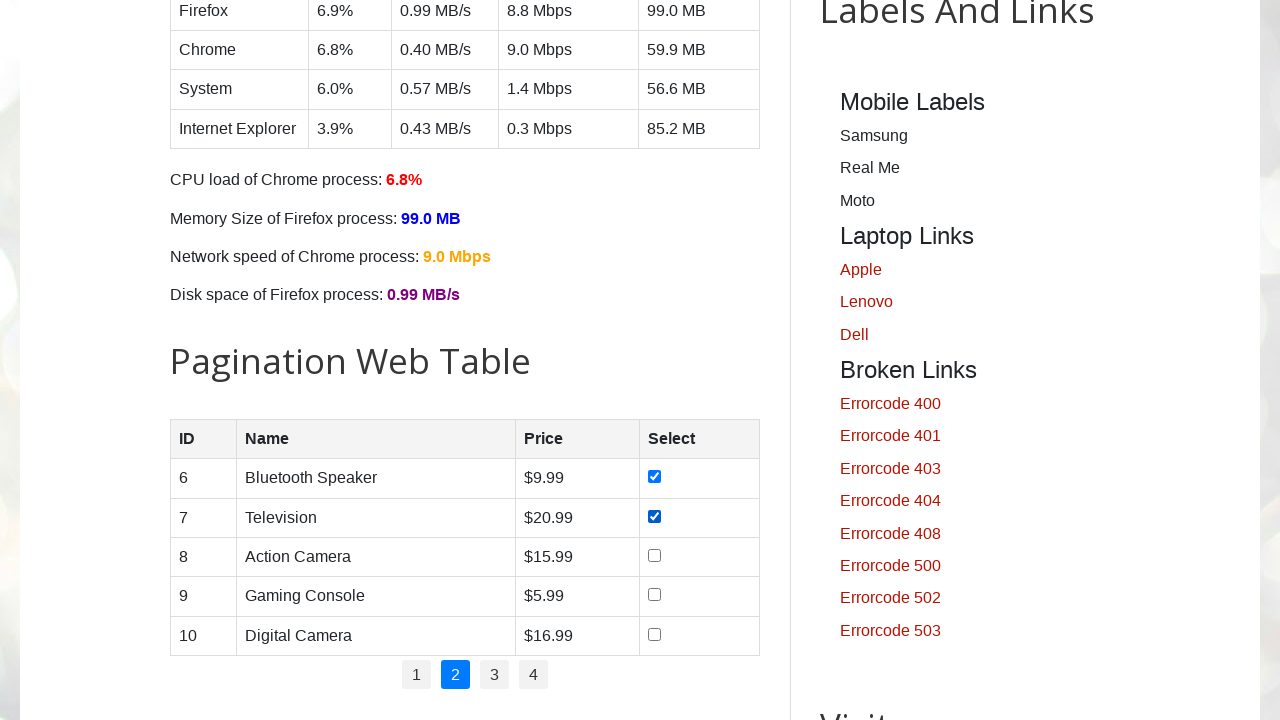

Selected unchecked checkbox on page 2 at (654, 555) on xpath=//table[@id='productTable']//input[@type='checkbox'] >> nth=2
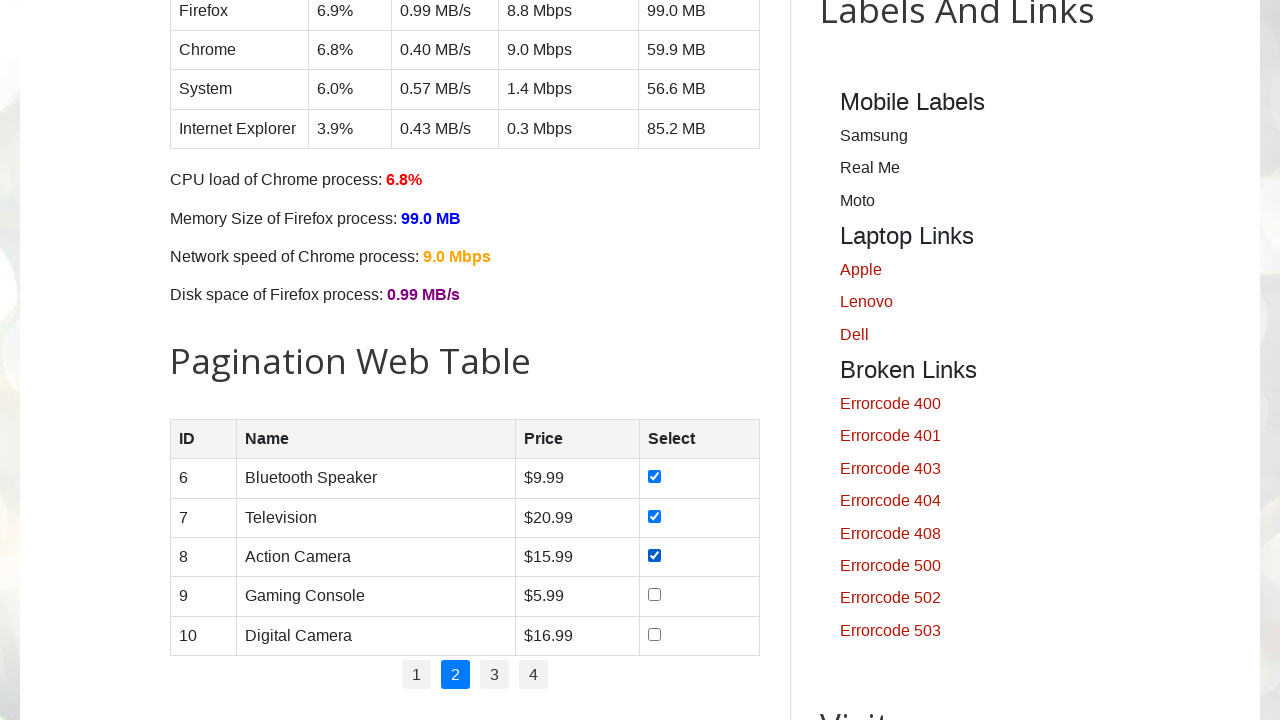

Selected unchecked checkbox on page 2 at (654, 595) on xpath=//table[@id='productTable']//input[@type='checkbox'] >> nth=3
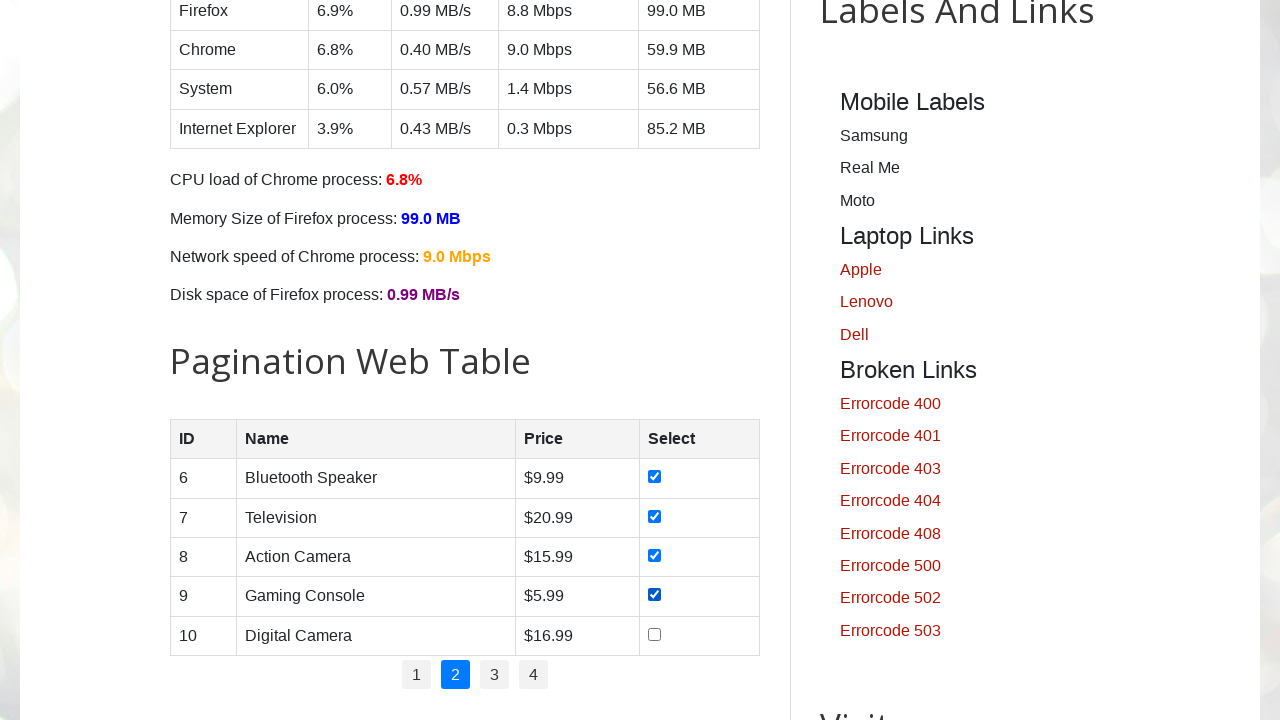

Selected unchecked checkbox on page 2 at (654, 634) on xpath=//table[@id='productTable']//input[@type='checkbox'] >> nth=4
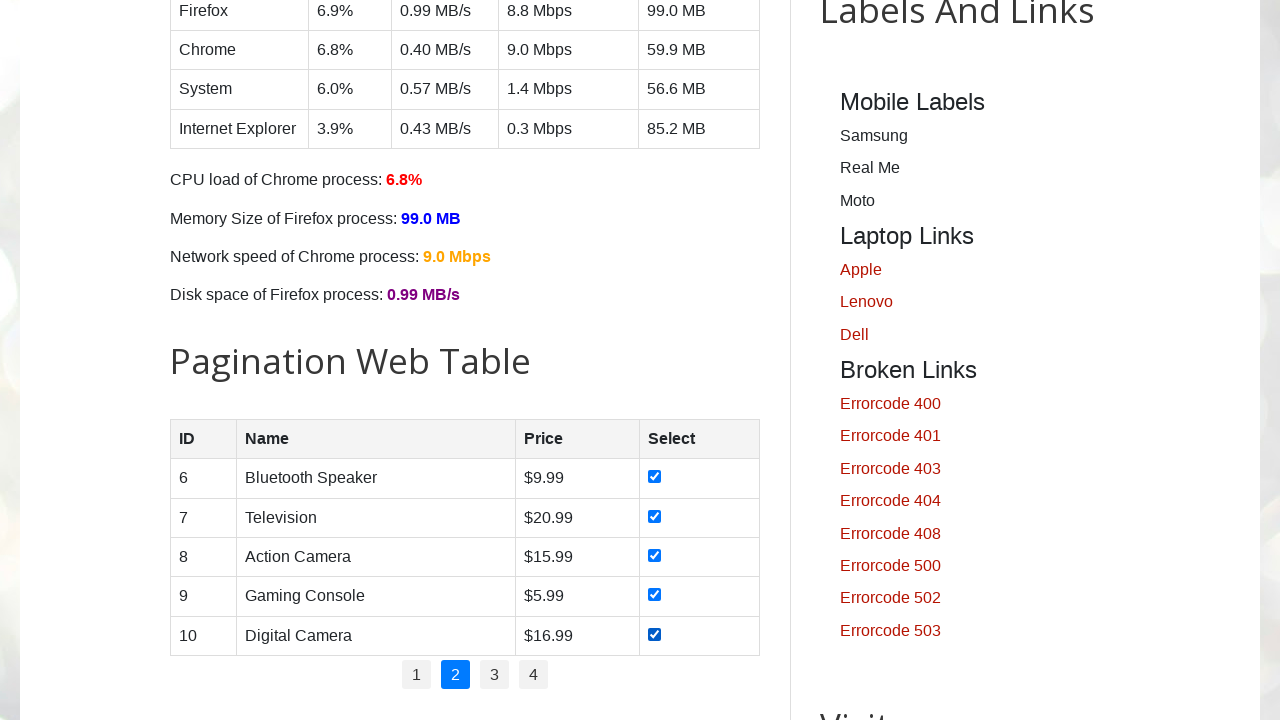

Clicked pagination link for page 3 at (494, 675) on //ul[@class='pagination']/li[3]/a
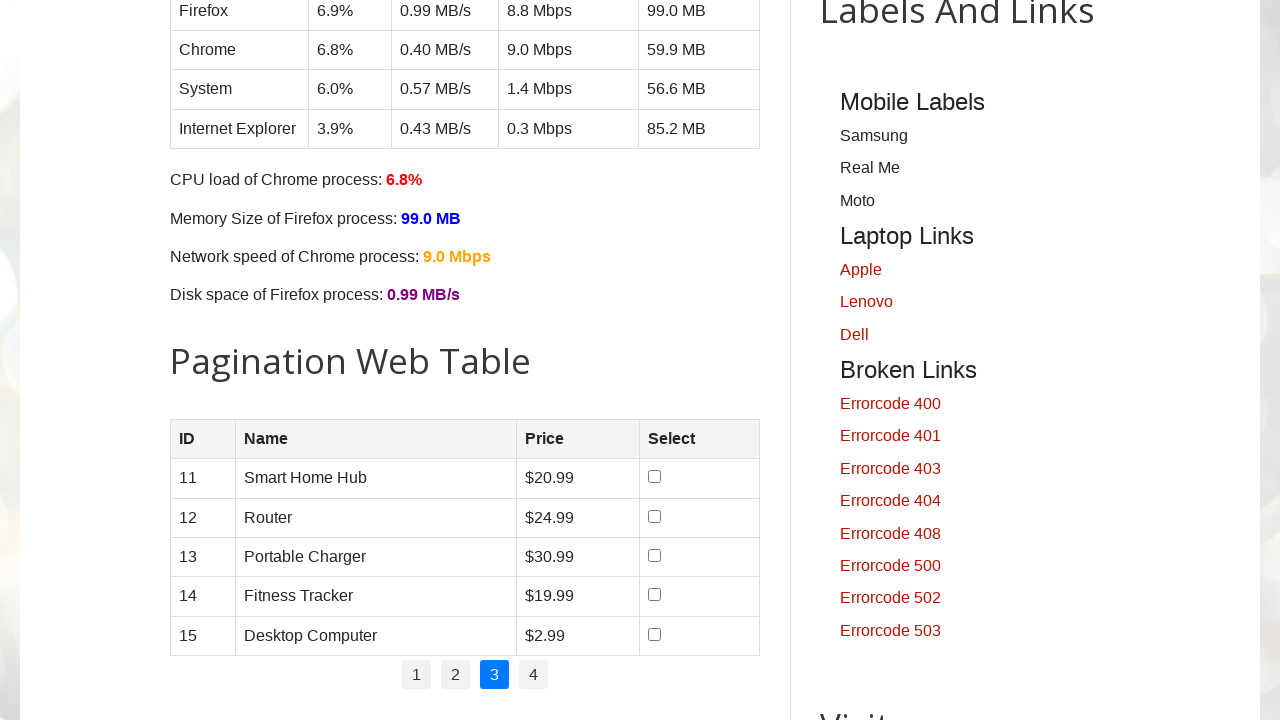

Waited for table content on page 3 to load
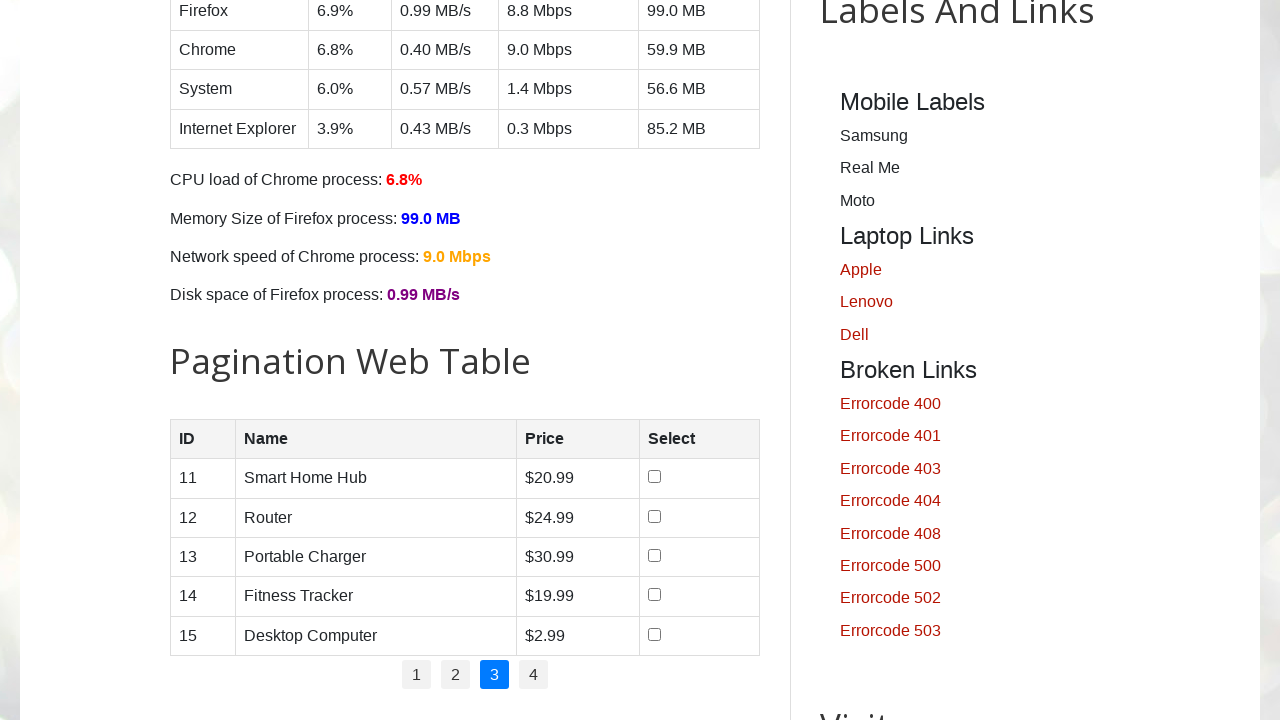

Retrieved all checkboxes on page 3
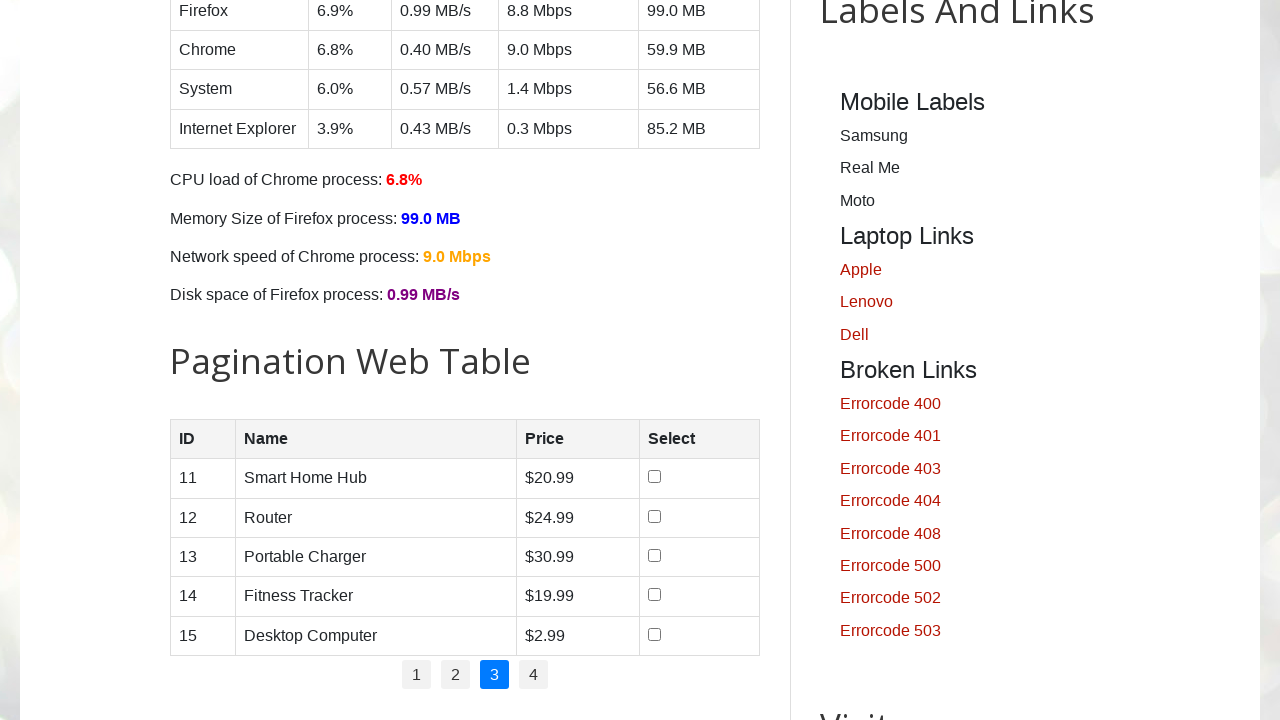

Selected unchecked checkbox on page 3 at (655, 477) on xpath=//table[@id='productTable']//input[@type='checkbox'] >> nth=0
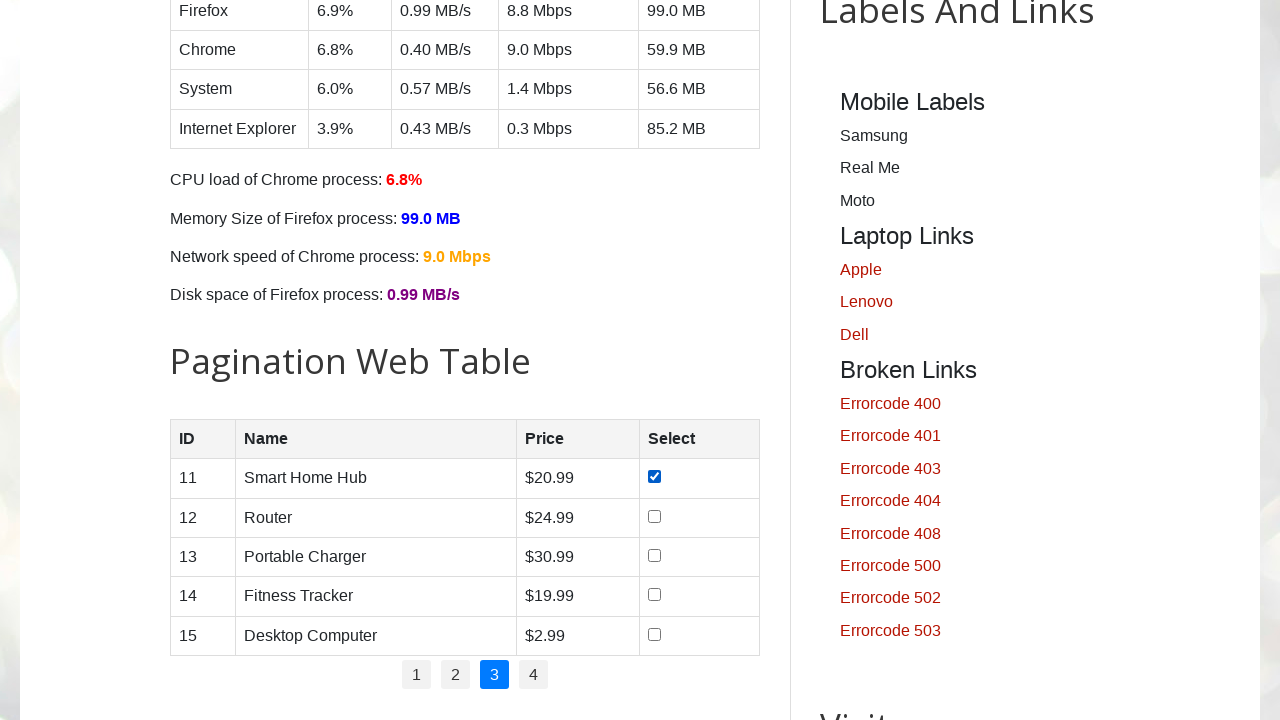

Selected unchecked checkbox on page 3 at (655, 516) on xpath=//table[@id='productTable']//input[@type='checkbox'] >> nth=1
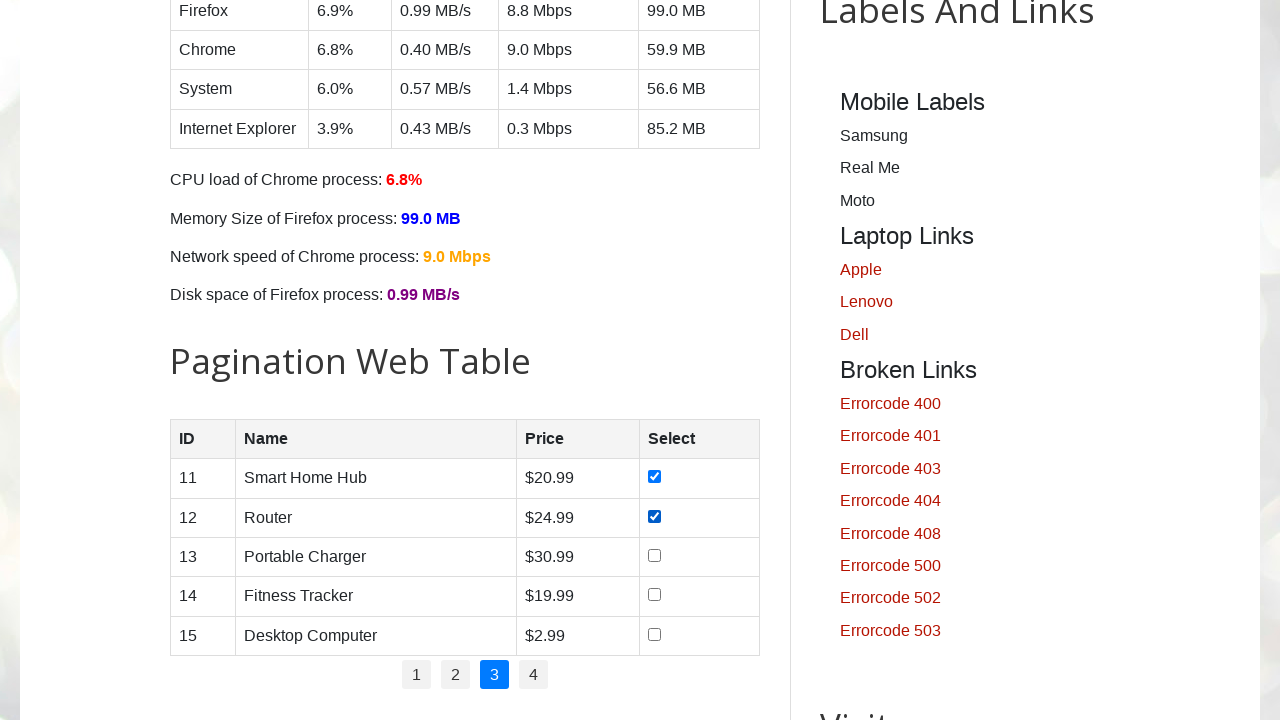

Selected unchecked checkbox on page 3 at (655, 555) on xpath=//table[@id='productTable']//input[@type='checkbox'] >> nth=2
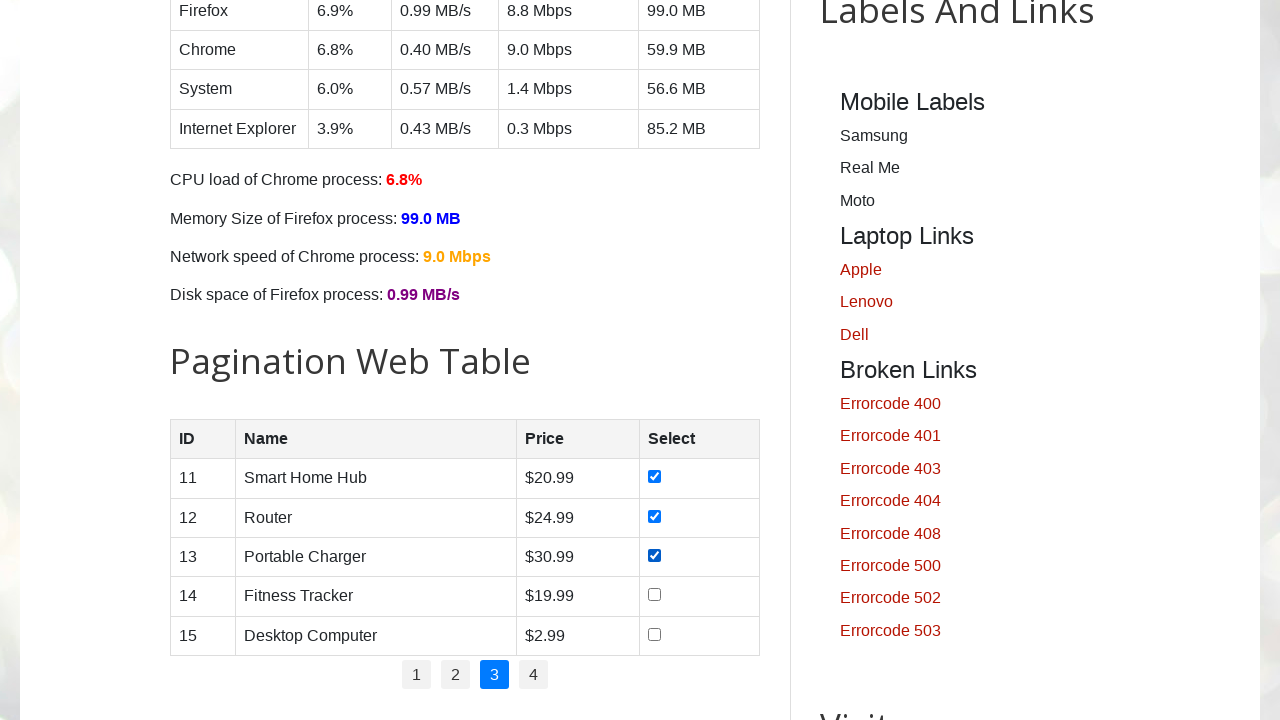

Selected unchecked checkbox on page 3 at (655, 595) on xpath=//table[@id='productTable']//input[@type='checkbox'] >> nth=3
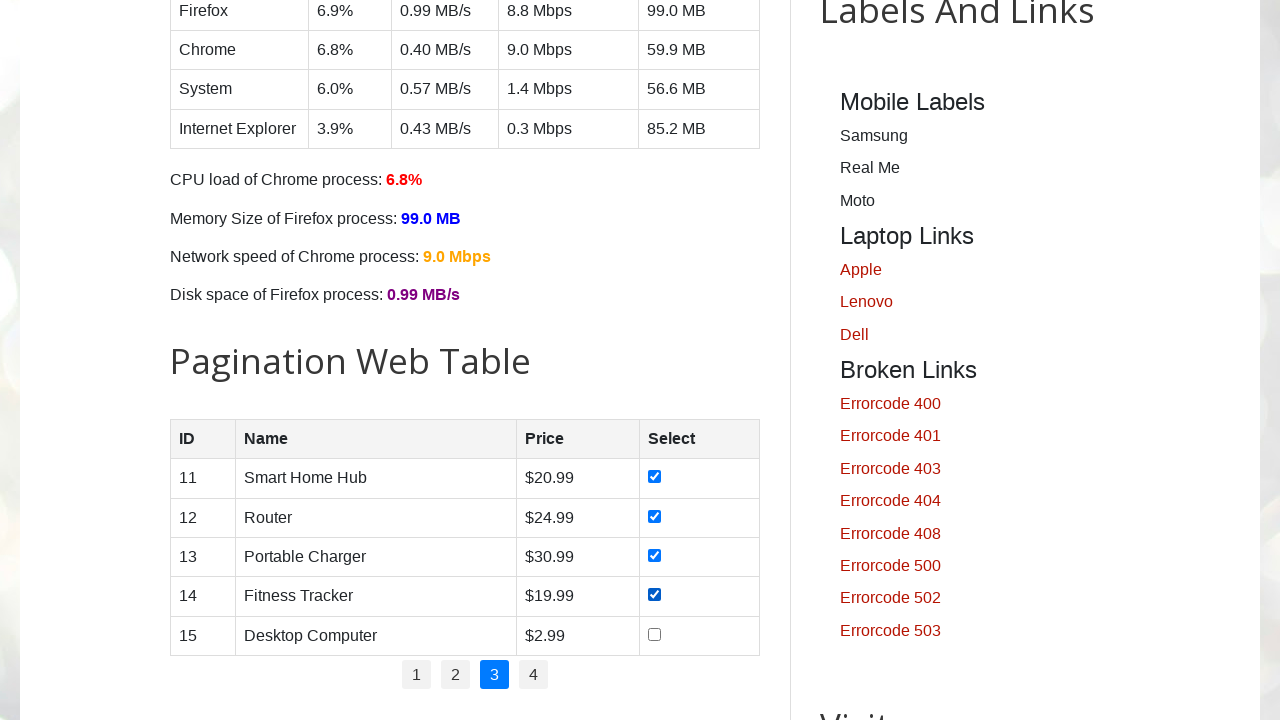

Selected unchecked checkbox on page 3 at (655, 634) on xpath=//table[@id='productTable']//input[@type='checkbox'] >> nth=4
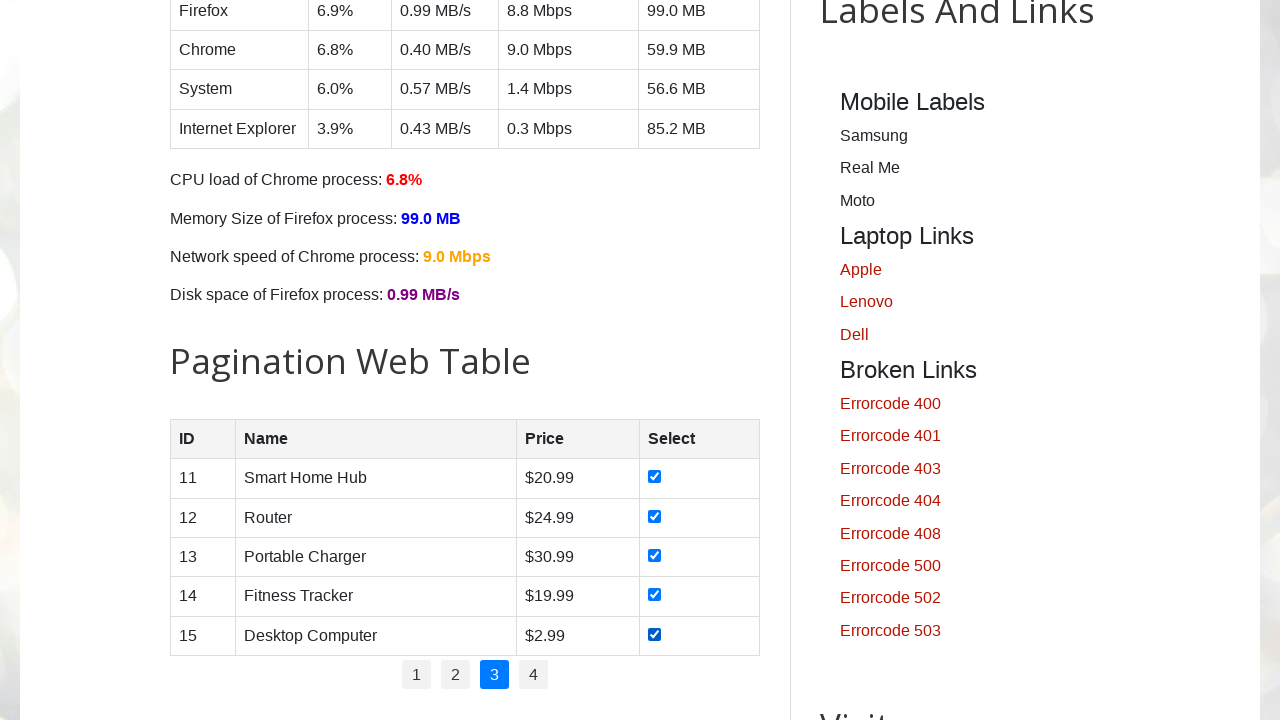

Clicked pagination link for page 4 at (534, 675) on //ul[@class='pagination']/li[4]/a
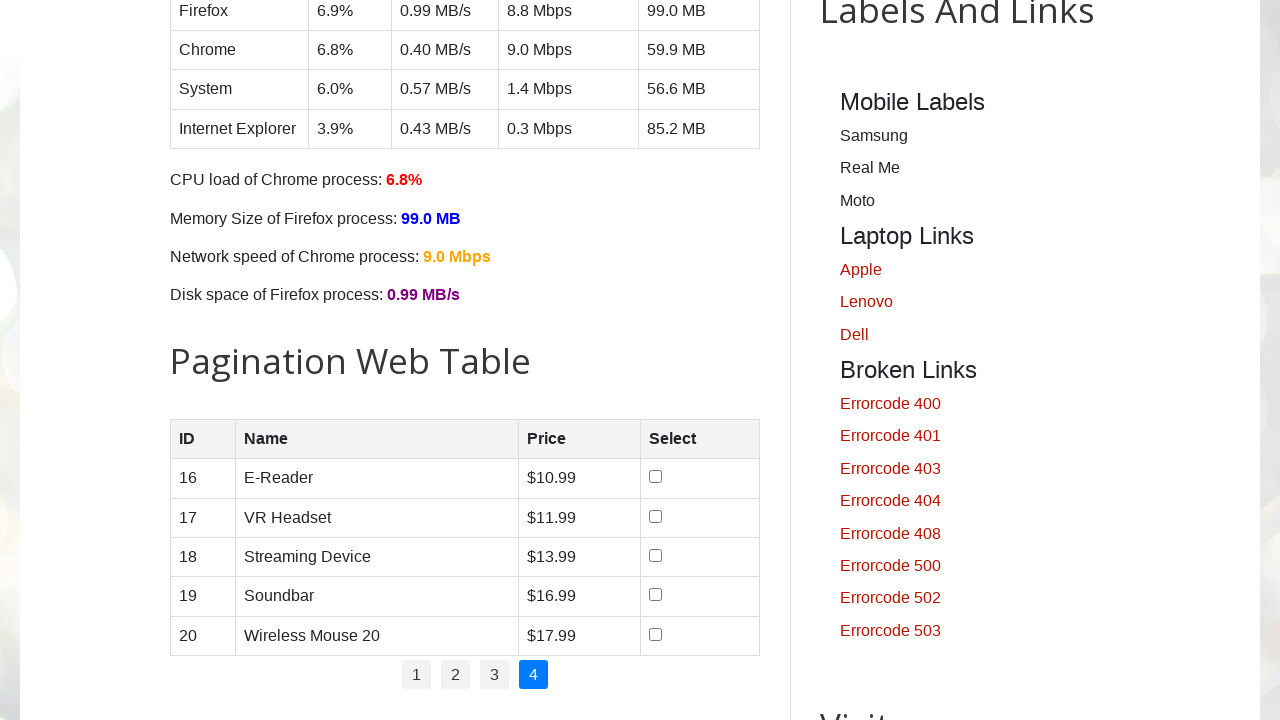

Waited for table content on page 4 to load
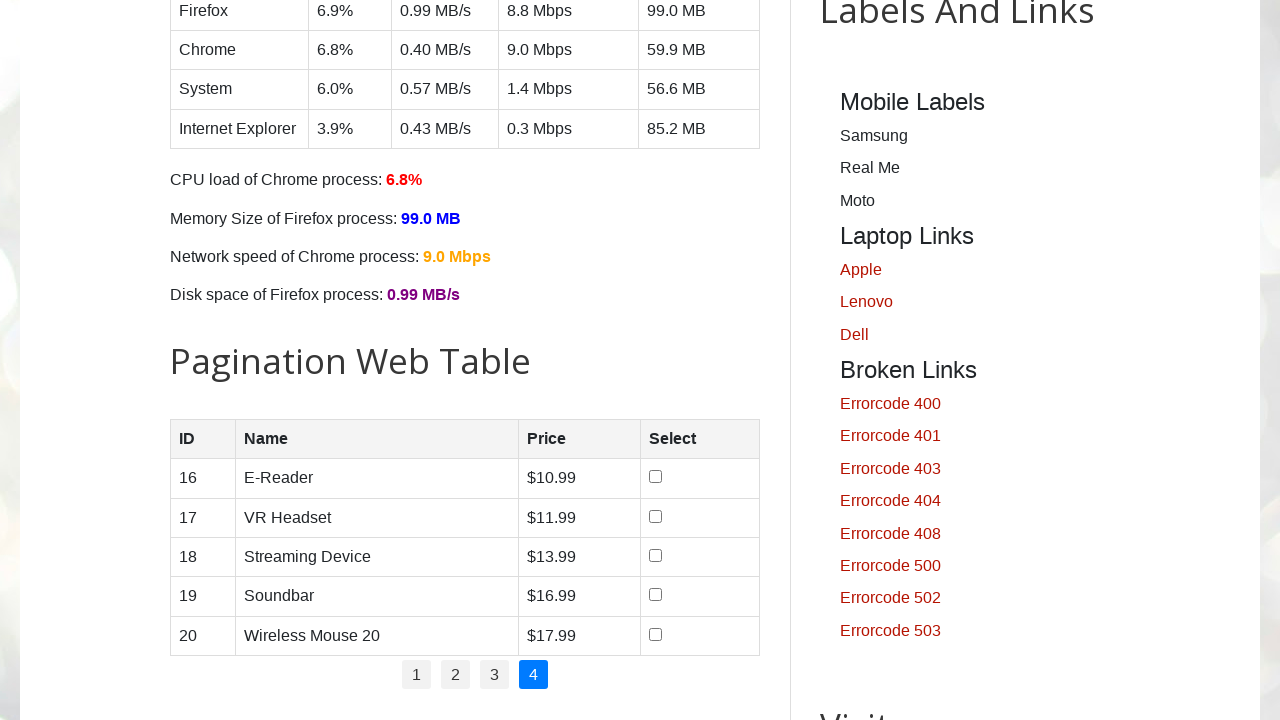

Retrieved all checkboxes on page 4
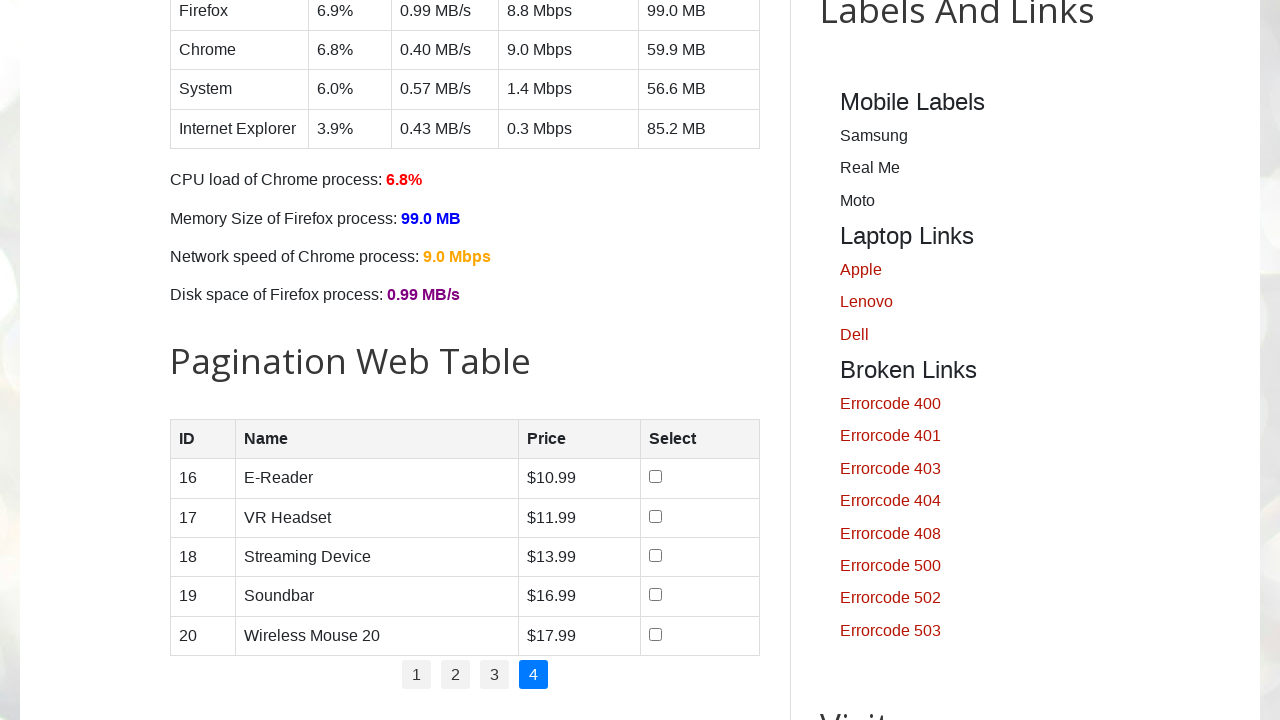

Selected unchecked checkbox on page 4 at (656, 477) on xpath=//table[@id='productTable']//input[@type='checkbox'] >> nth=0
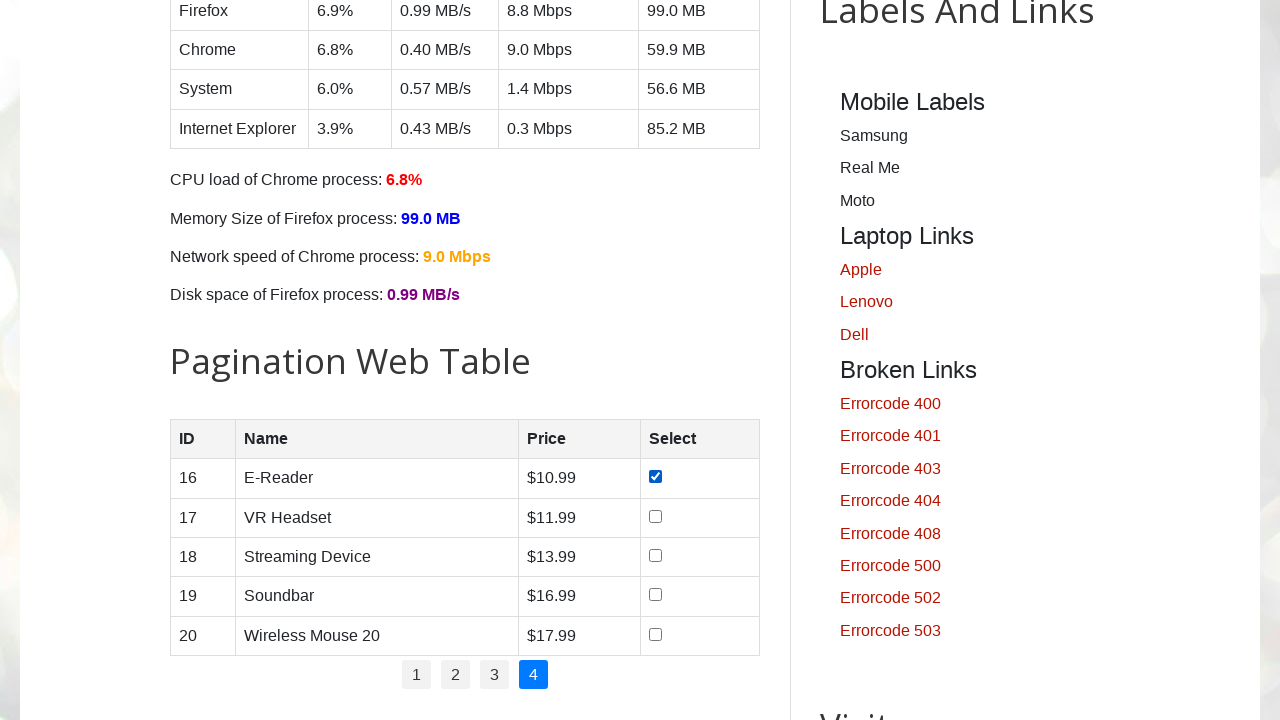

Selected unchecked checkbox on page 4 at (656, 516) on xpath=//table[@id='productTable']//input[@type='checkbox'] >> nth=1
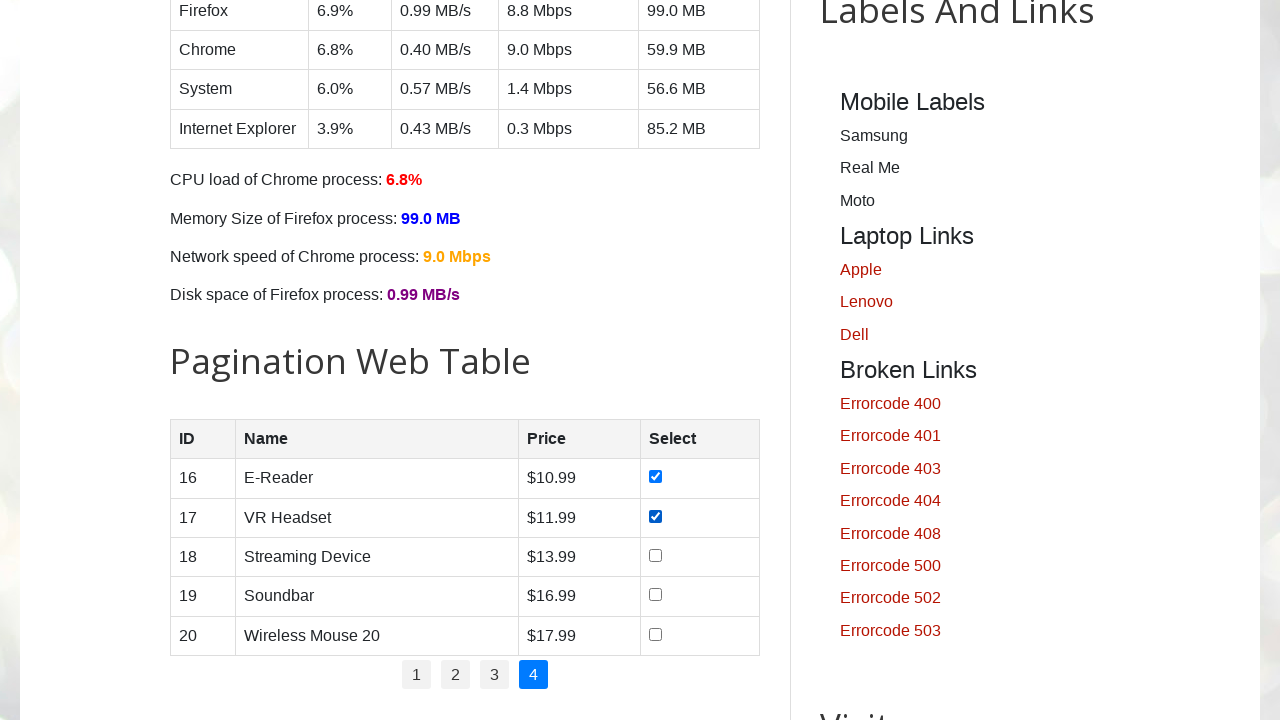

Selected unchecked checkbox on page 4 at (656, 555) on xpath=//table[@id='productTable']//input[@type='checkbox'] >> nth=2
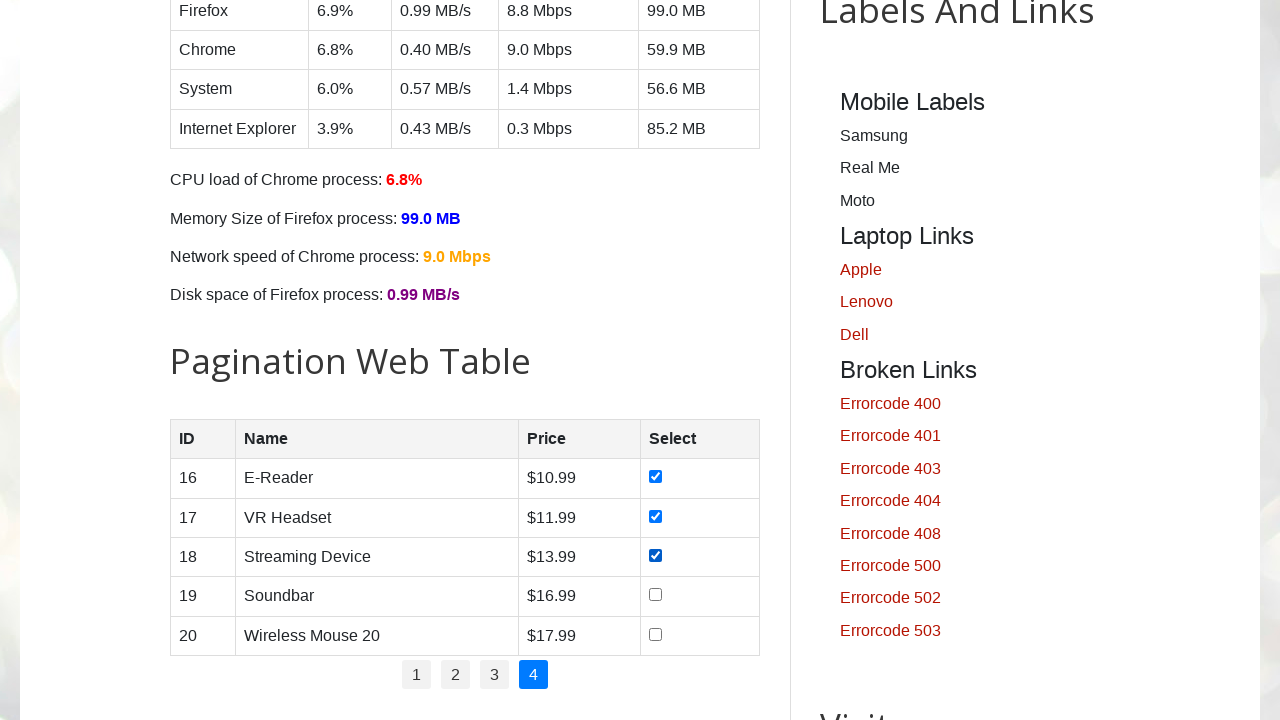

Selected unchecked checkbox on page 4 at (656, 595) on xpath=//table[@id='productTable']//input[@type='checkbox'] >> nth=3
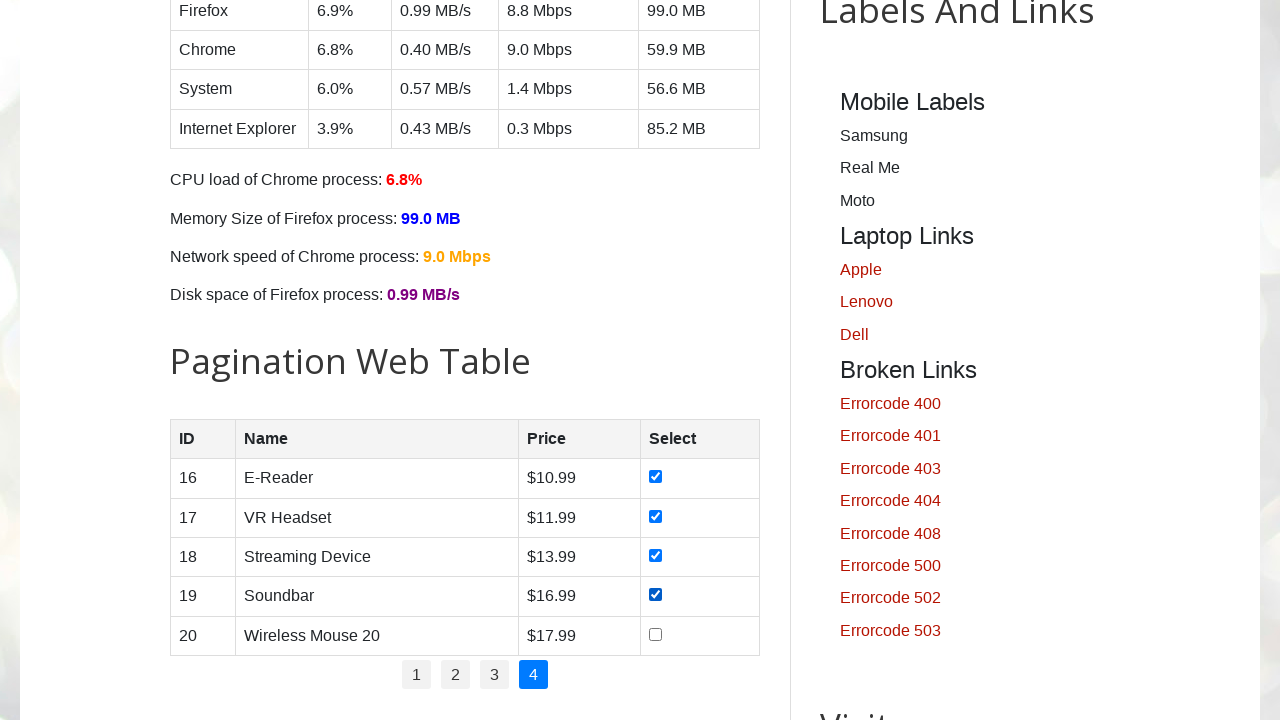

Selected unchecked checkbox on page 4 at (656, 634) on xpath=//table[@id='productTable']//input[@type='checkbox'] >> nth=4
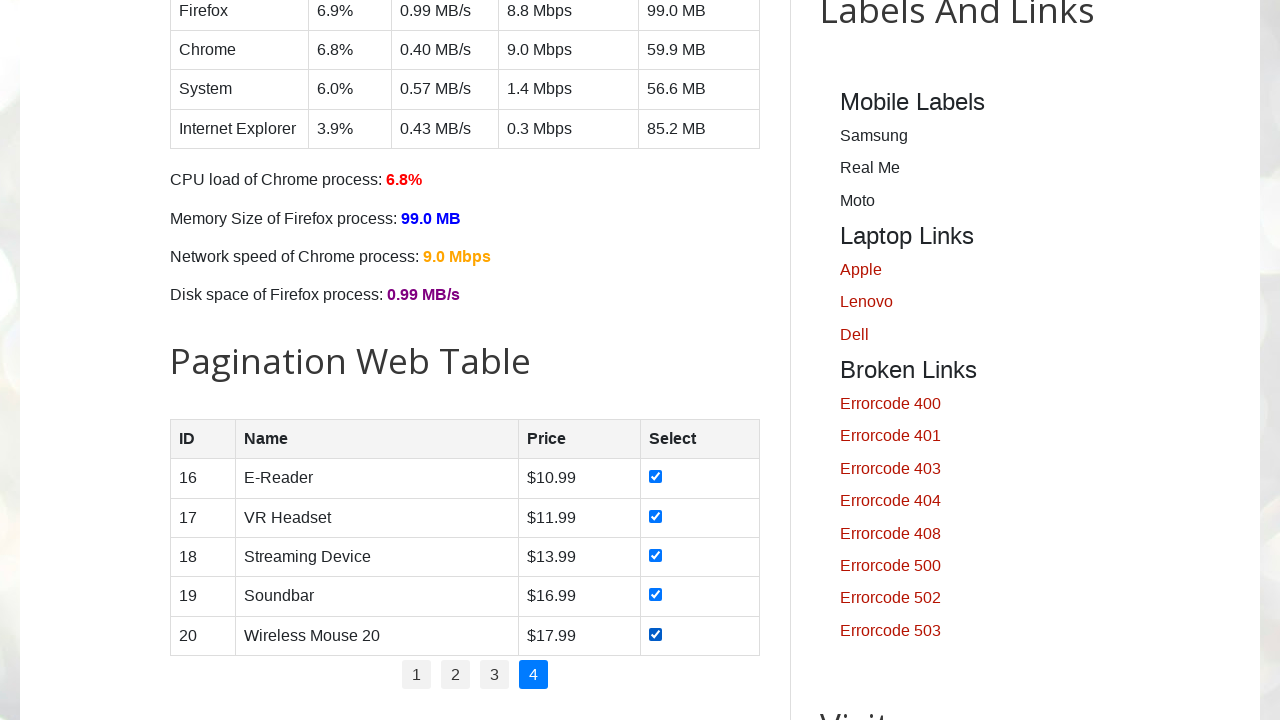

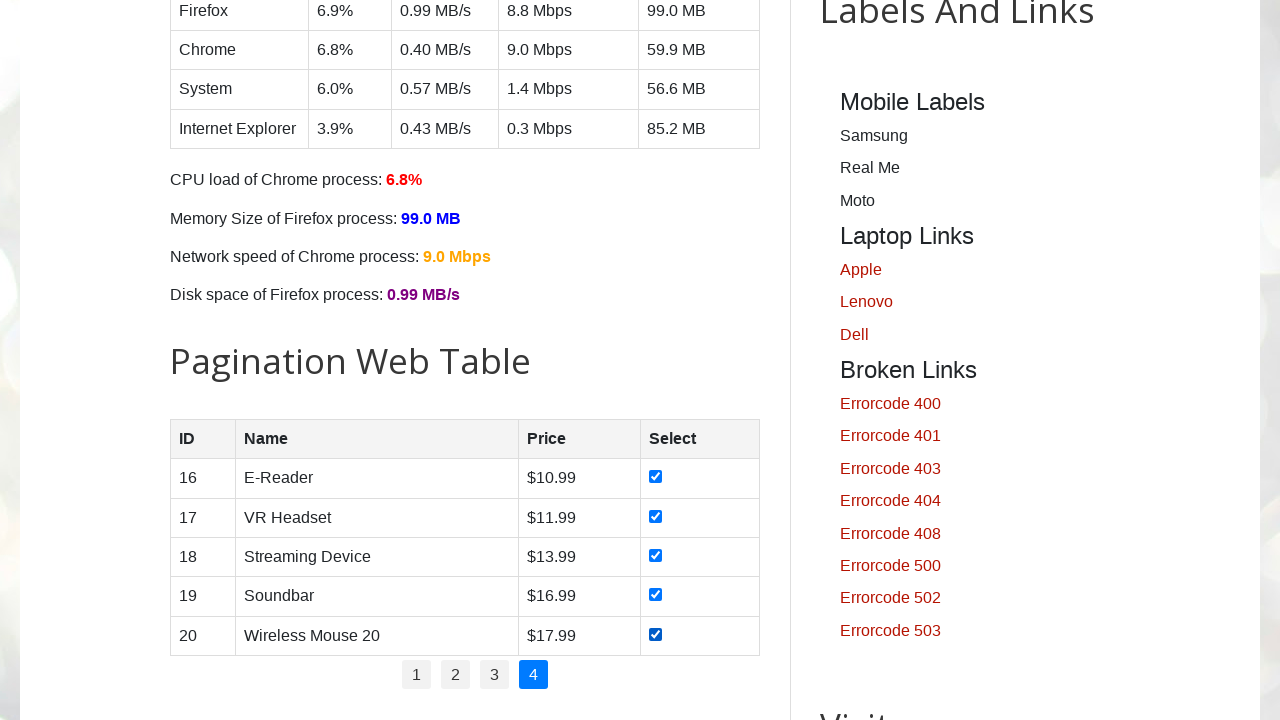